Tests mouse hover interactions on the main menu items of the GlobalSQA demo site by hovering over each menu option

Starting URL: https://www.globalsqa.com/demo-site/

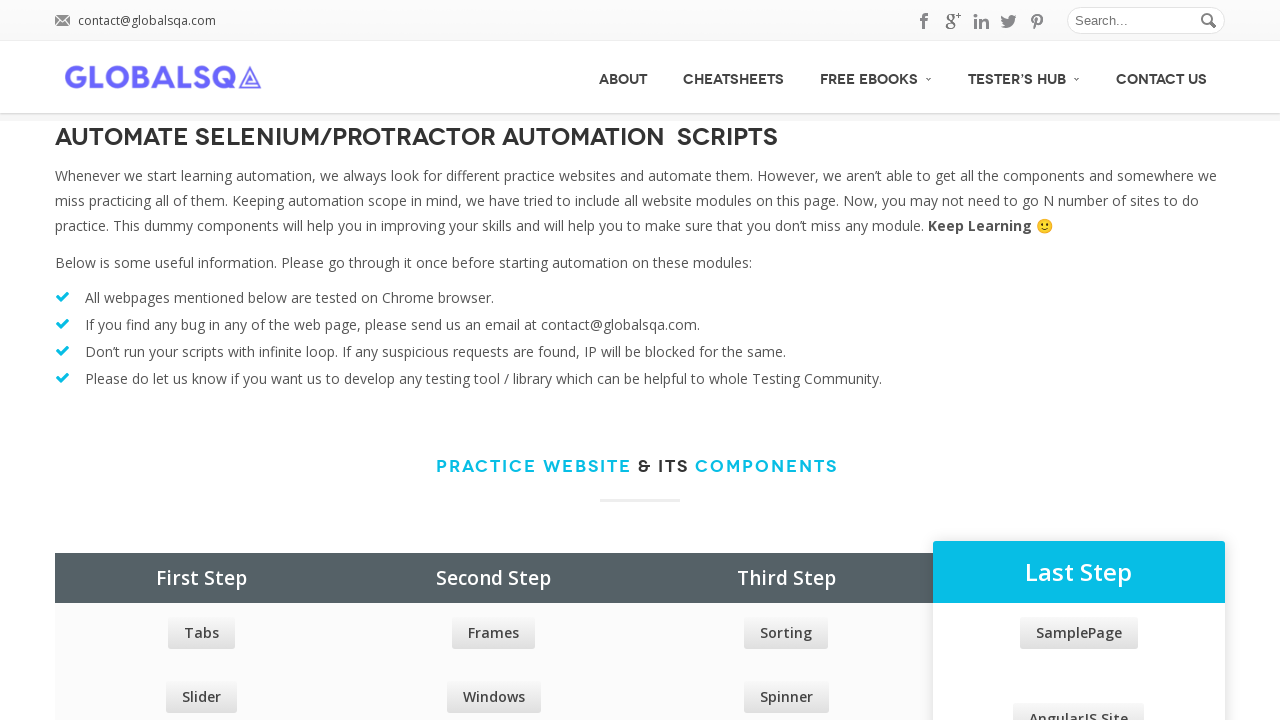

Navigated to GlobalSQA demo site
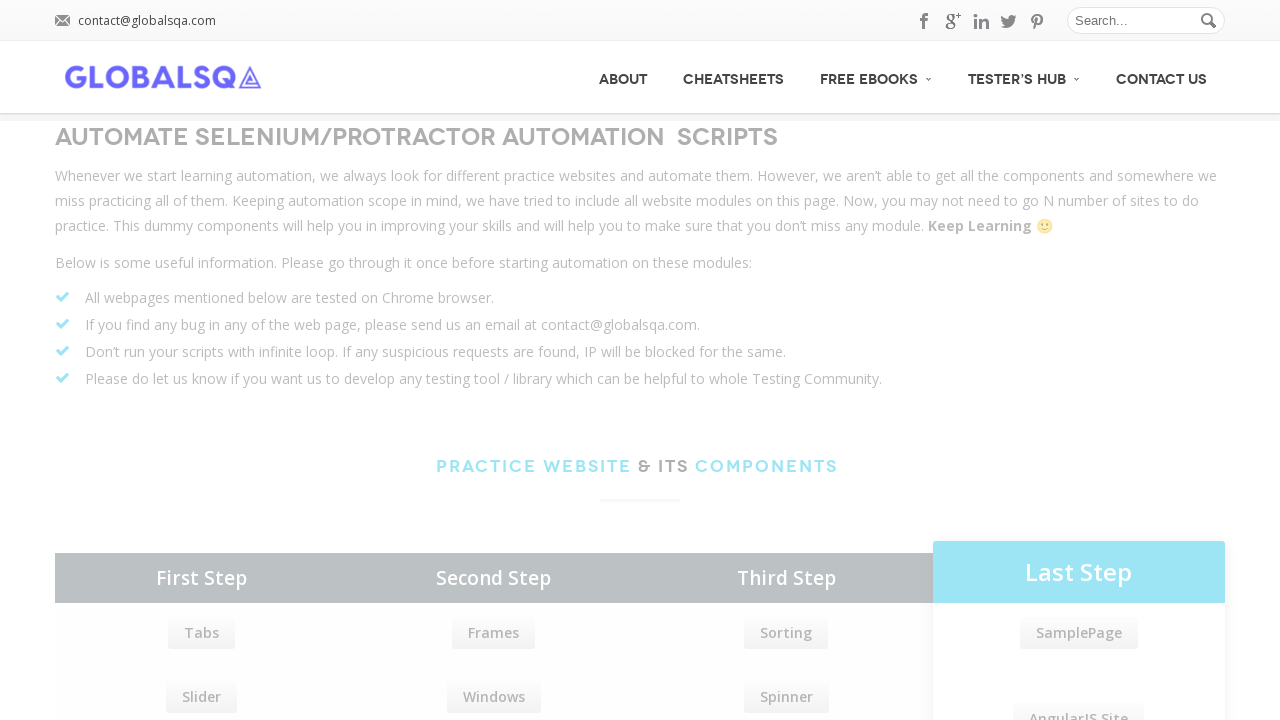

Located all main menu items
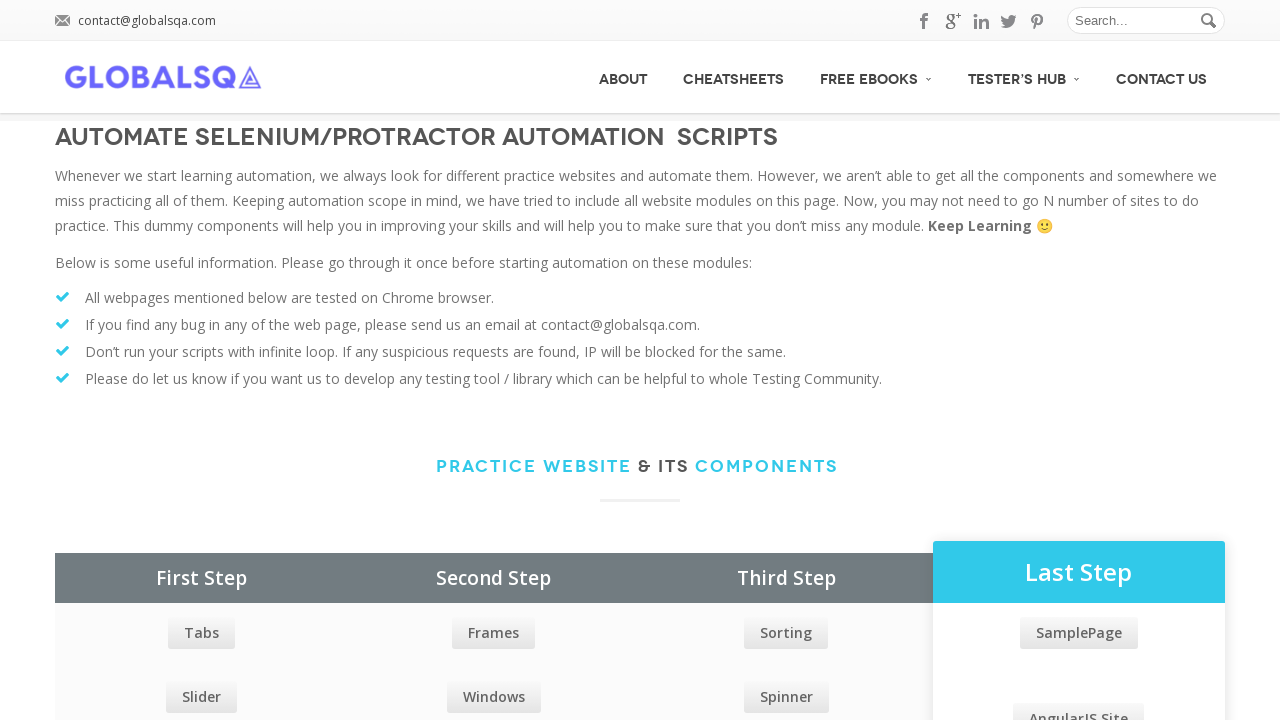

Hovered over main menu item at (623, 77) on xpath=//div[@id='menu']/ul/li/a >> nth=0
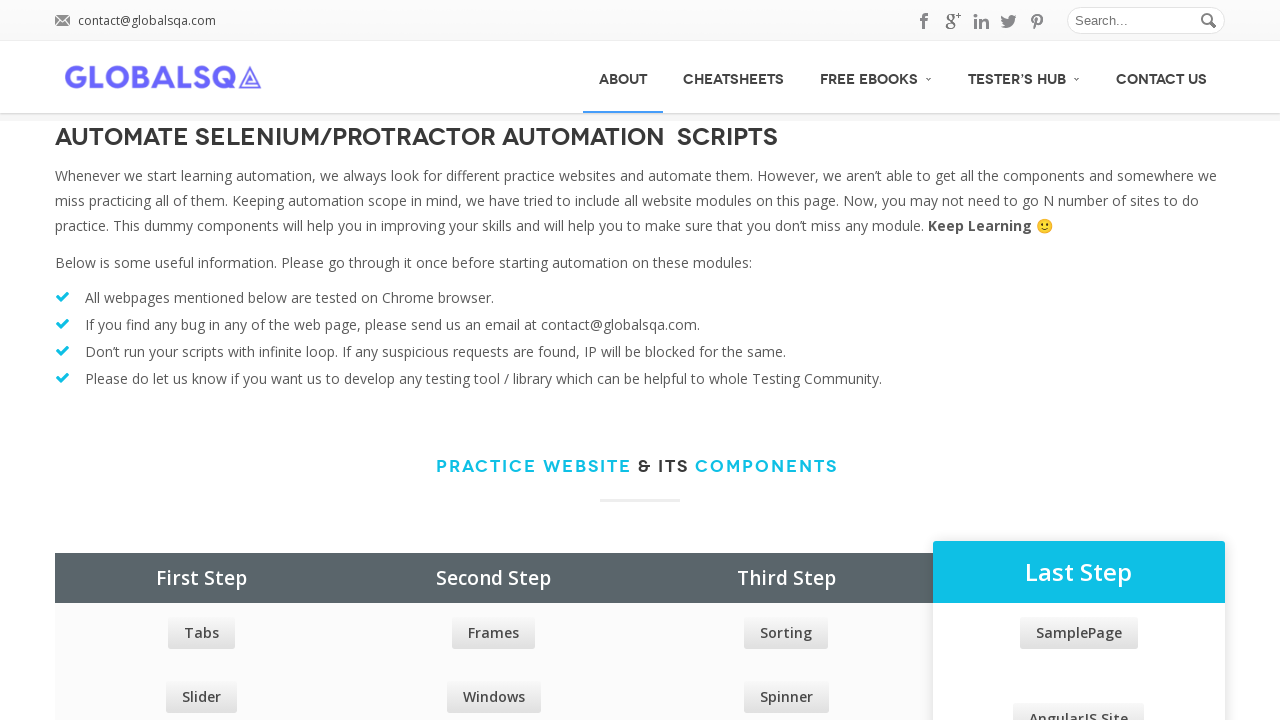

Waited 1 second to observe hover effect
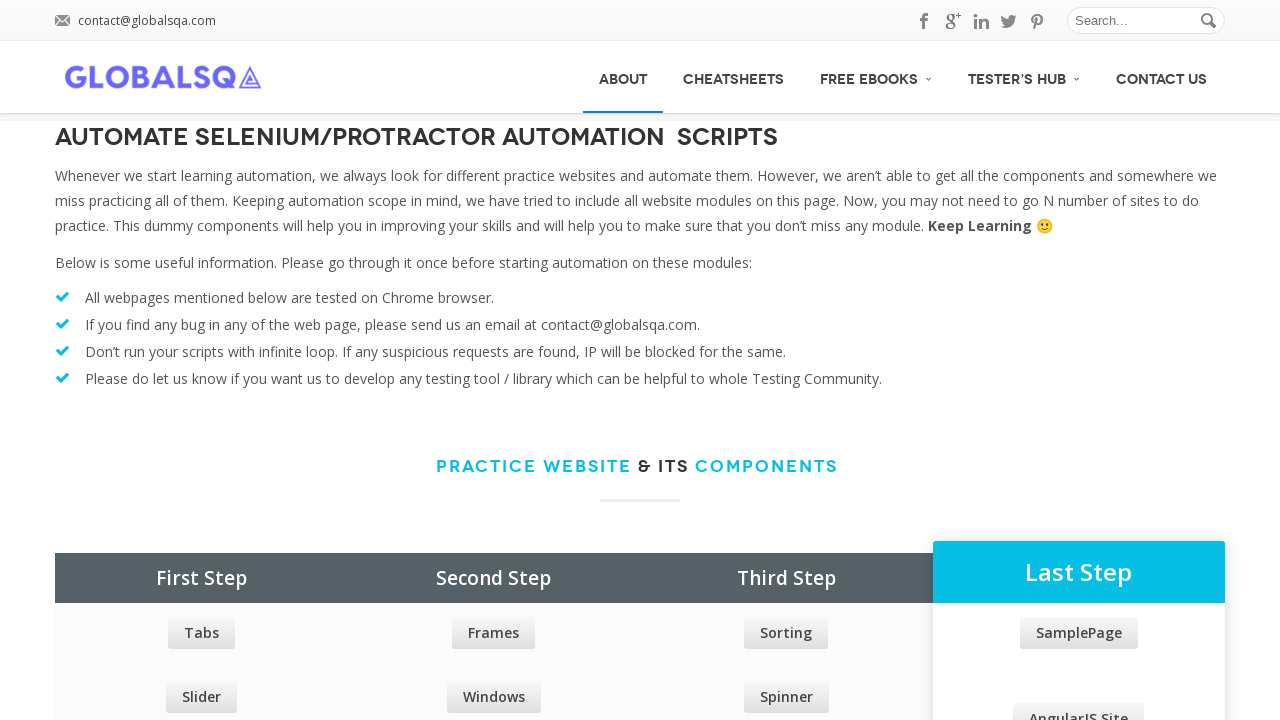

Hovered over main menu item at (734, 77) on xpath=//div[@id='menu']/ul/li/a >> nth=1
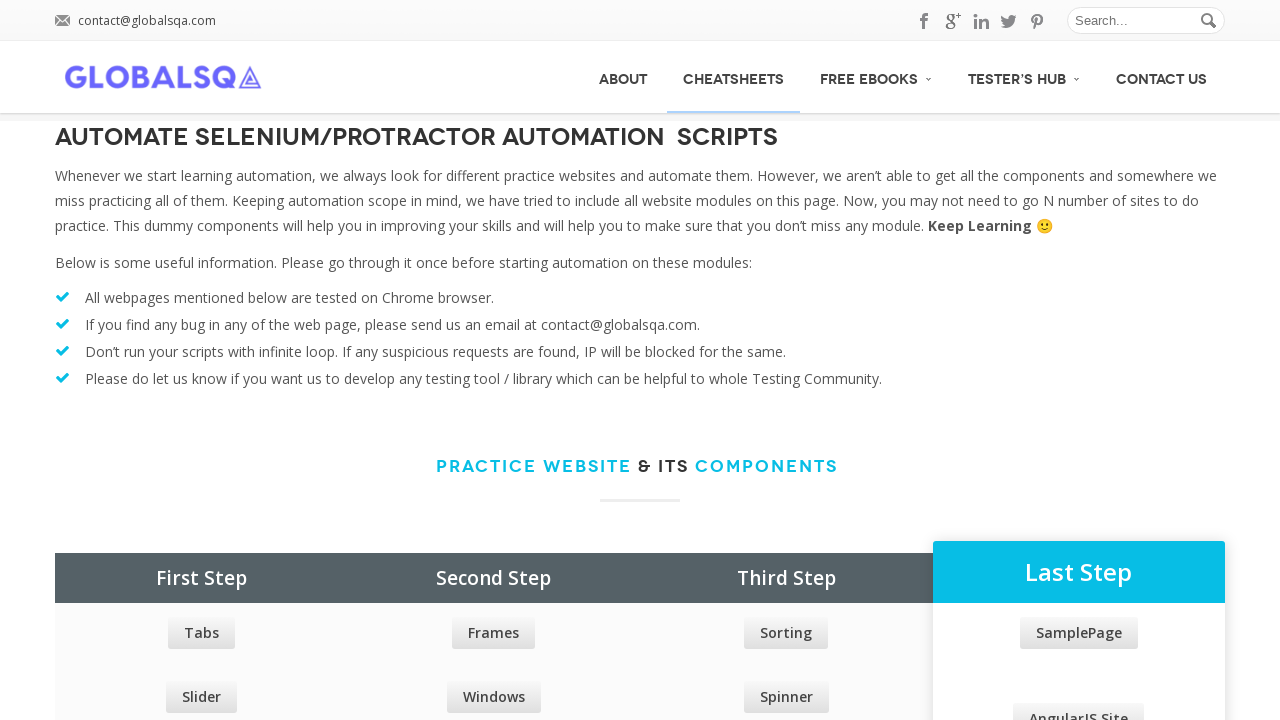

Waited 1 second to observe hover effect
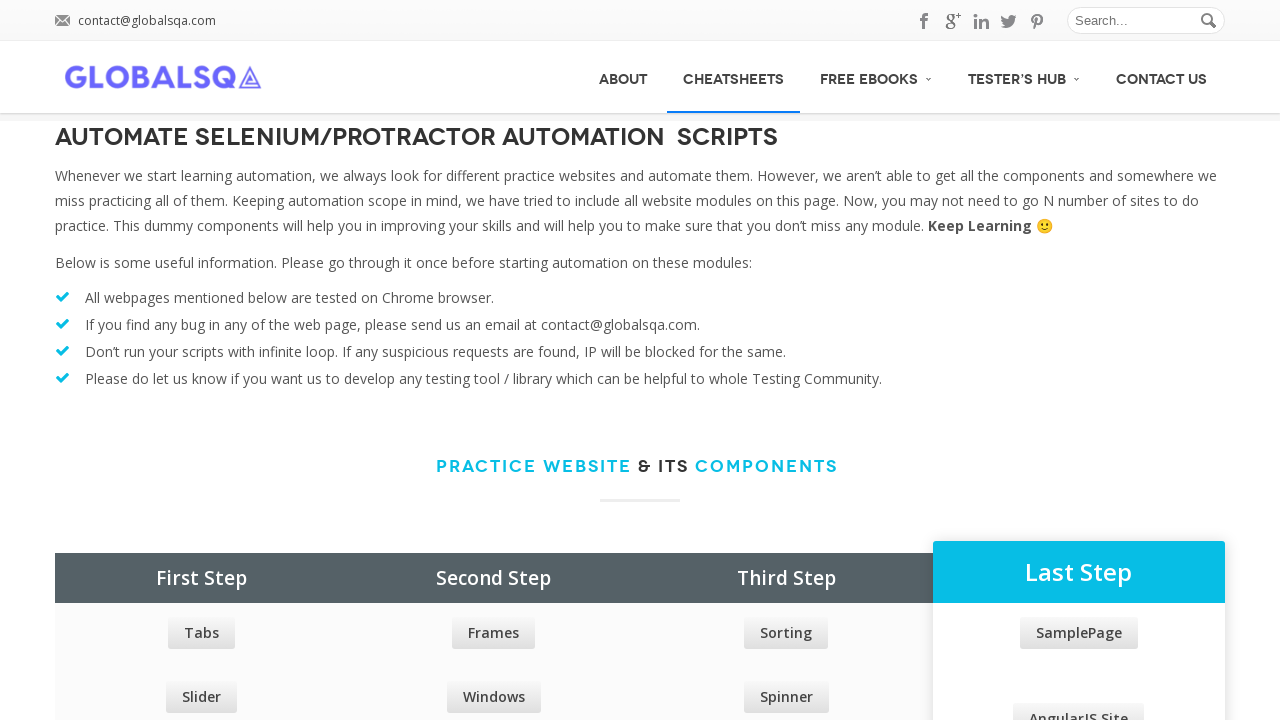

Hovered over main menu item at (876, 76) on xpath=//div[@id='menu']/ul/li/a >> nth=2
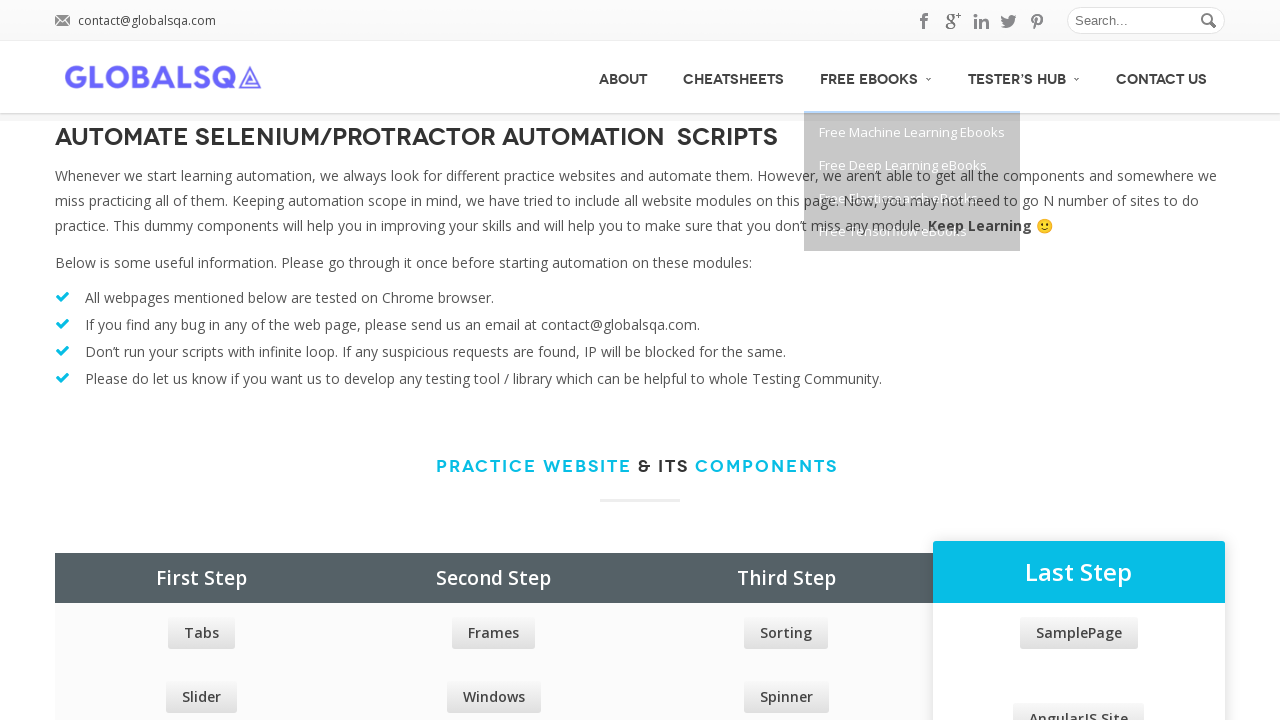

Waited 1 second to observe hover effect
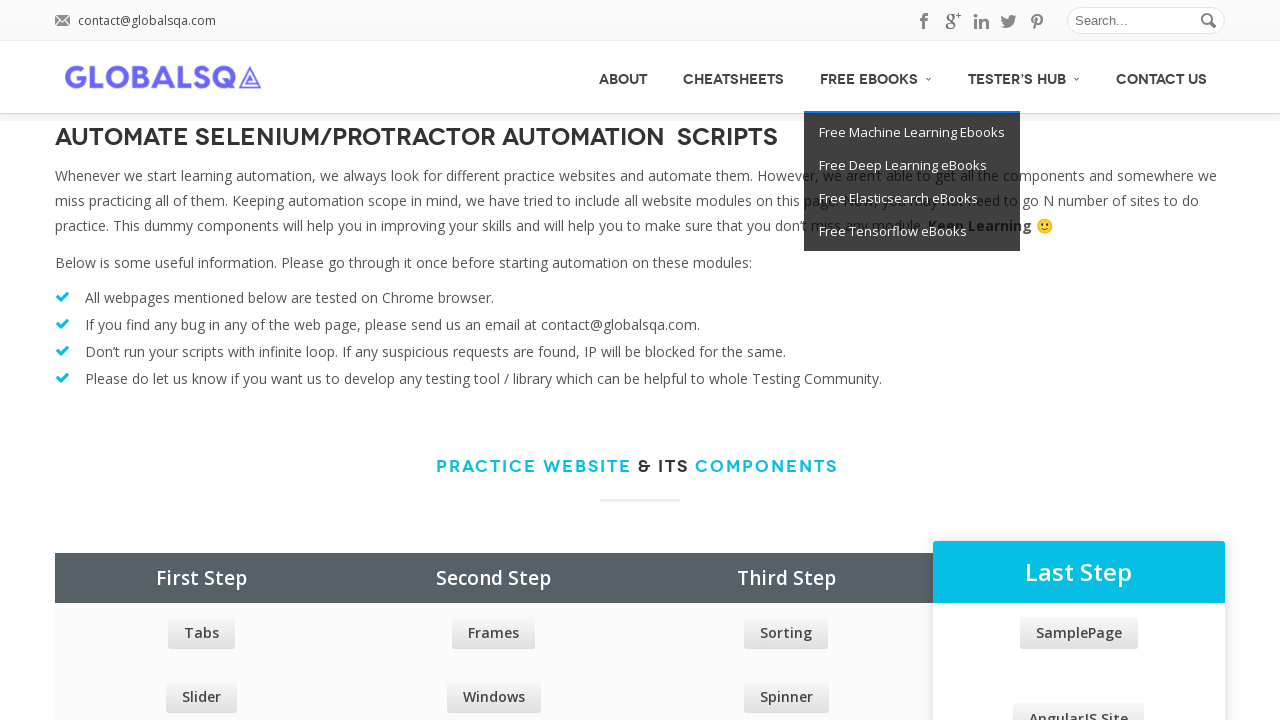

Hovered over main menu item at (1024, 76) on xpath=//div[@id='menu']/ul/li/a >> nth=3
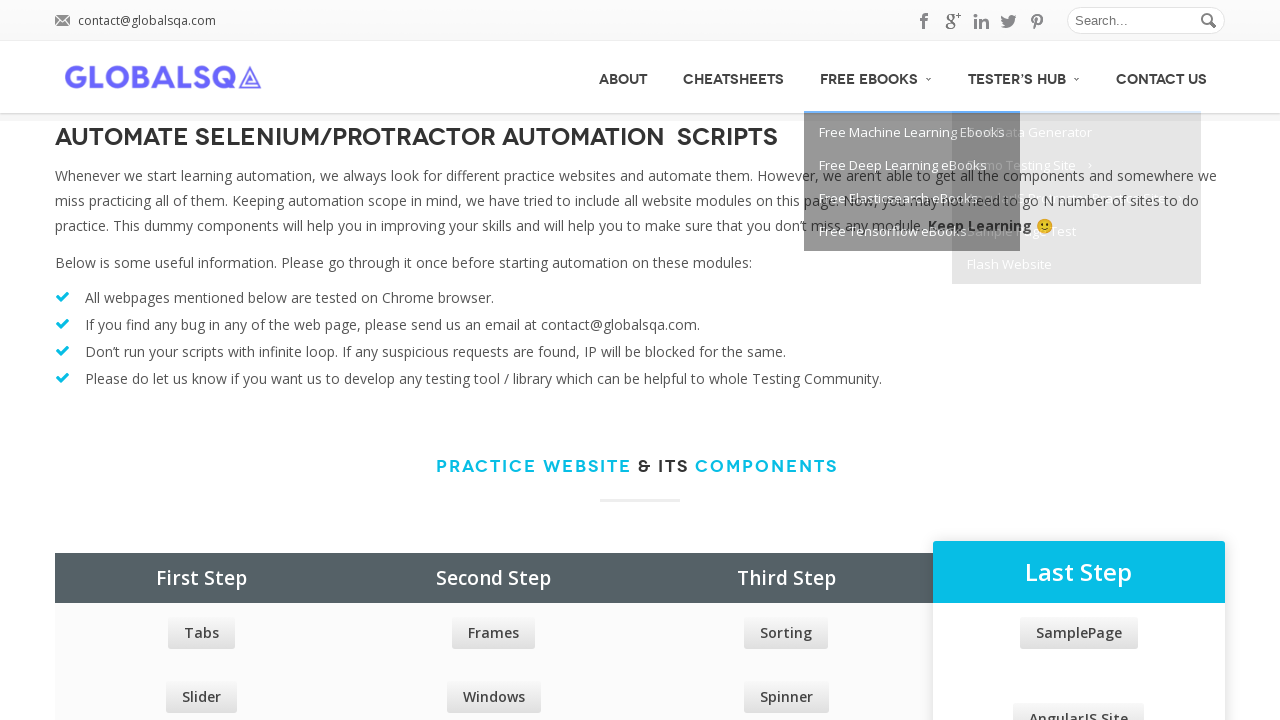

Waited 1 second to observe hover effect
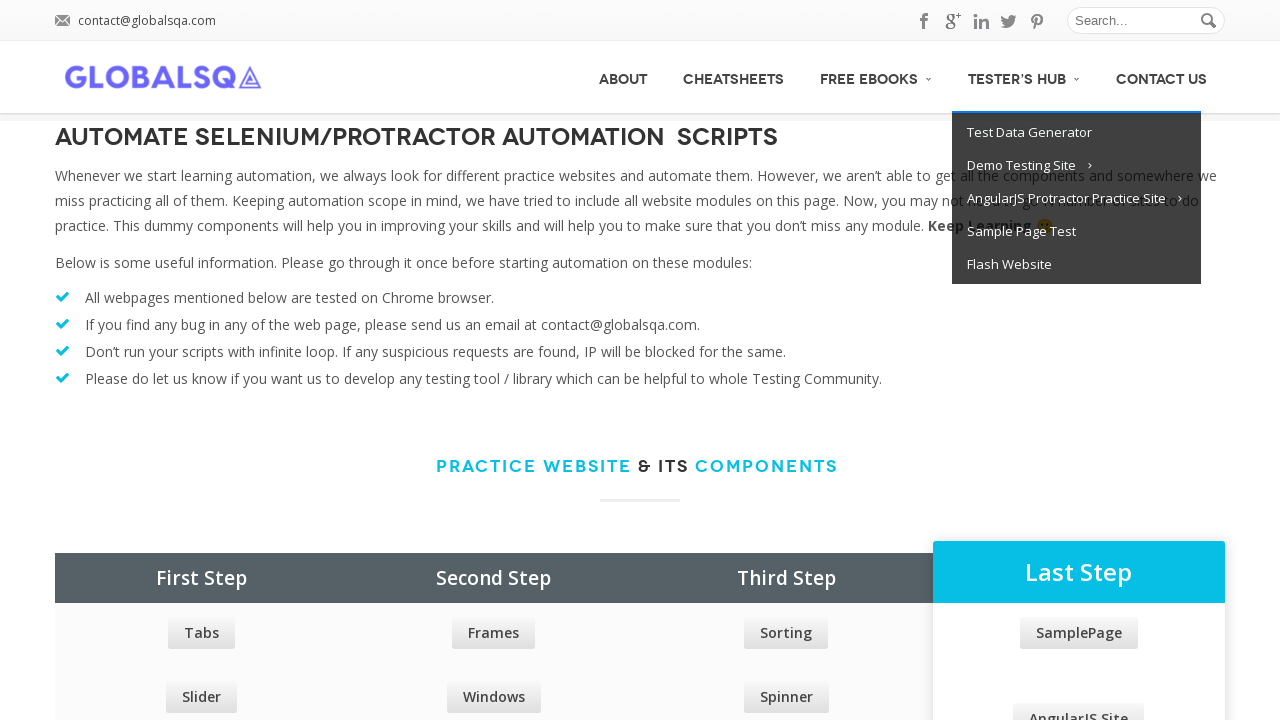

Hovered over main menu item at (1162, 77) on xpath=//div[@id='menu']/ul/li/a >> nth=4
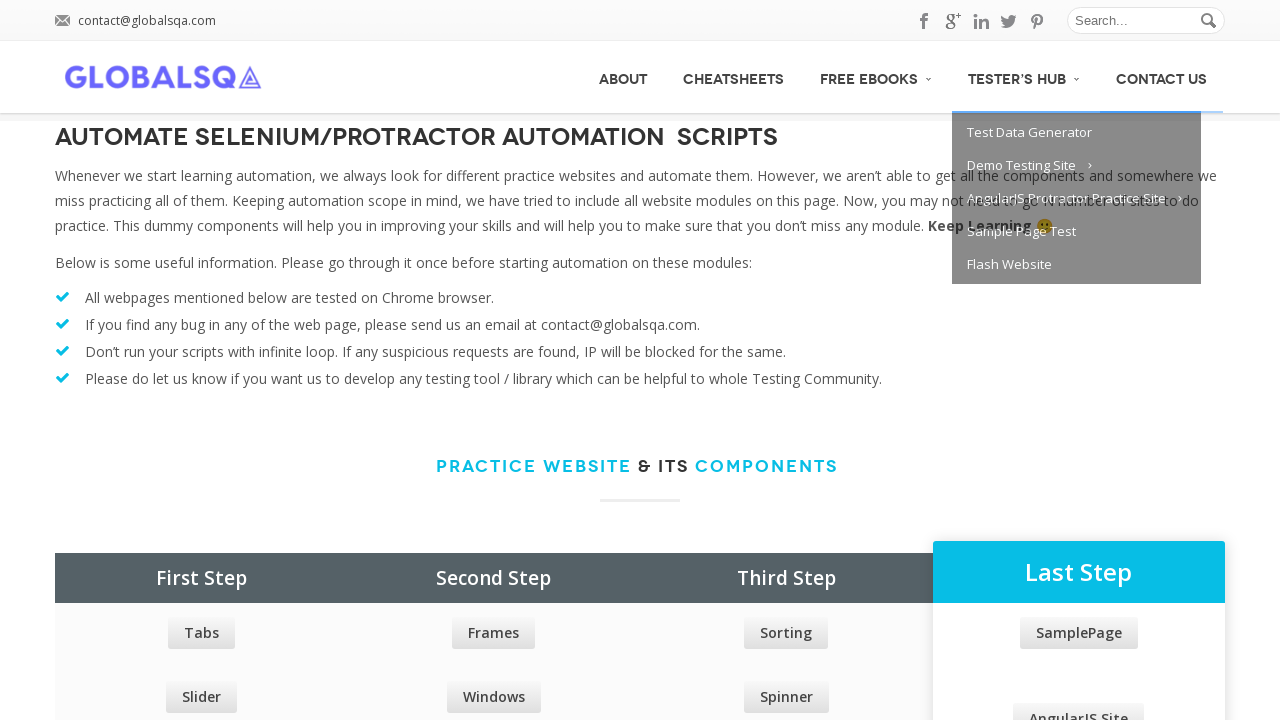

Waited 1 second to observe hover effect
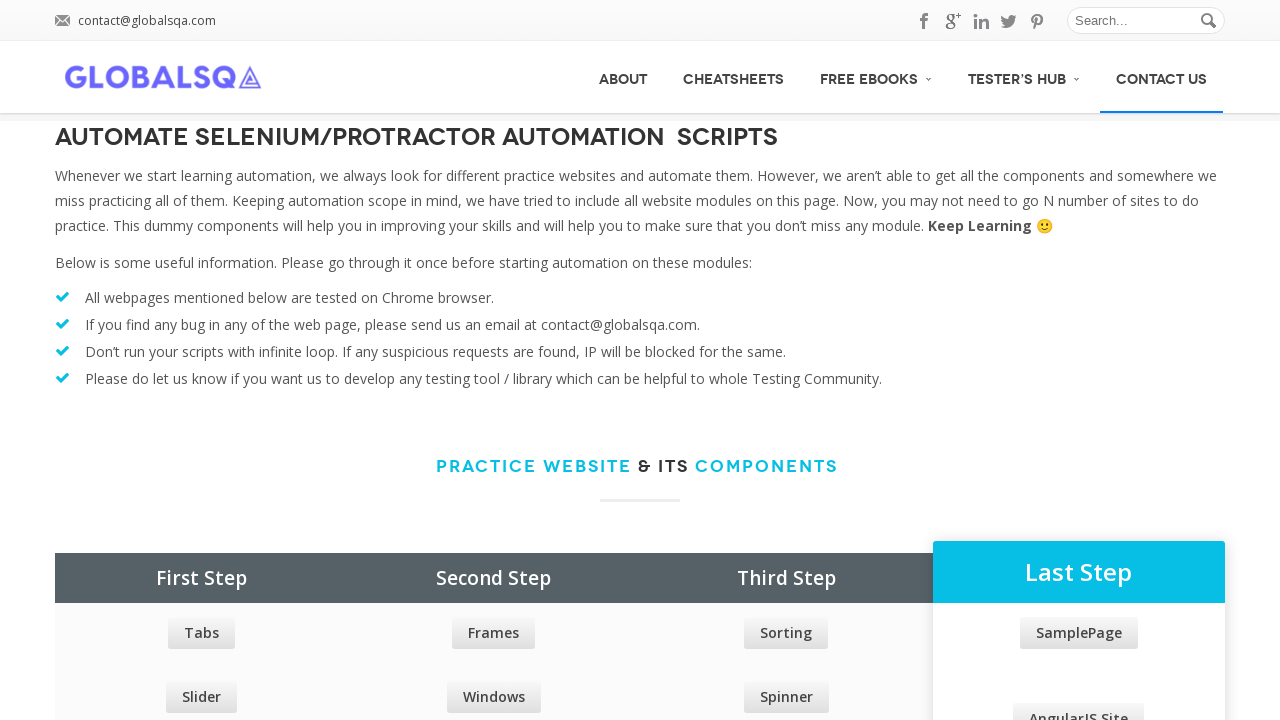

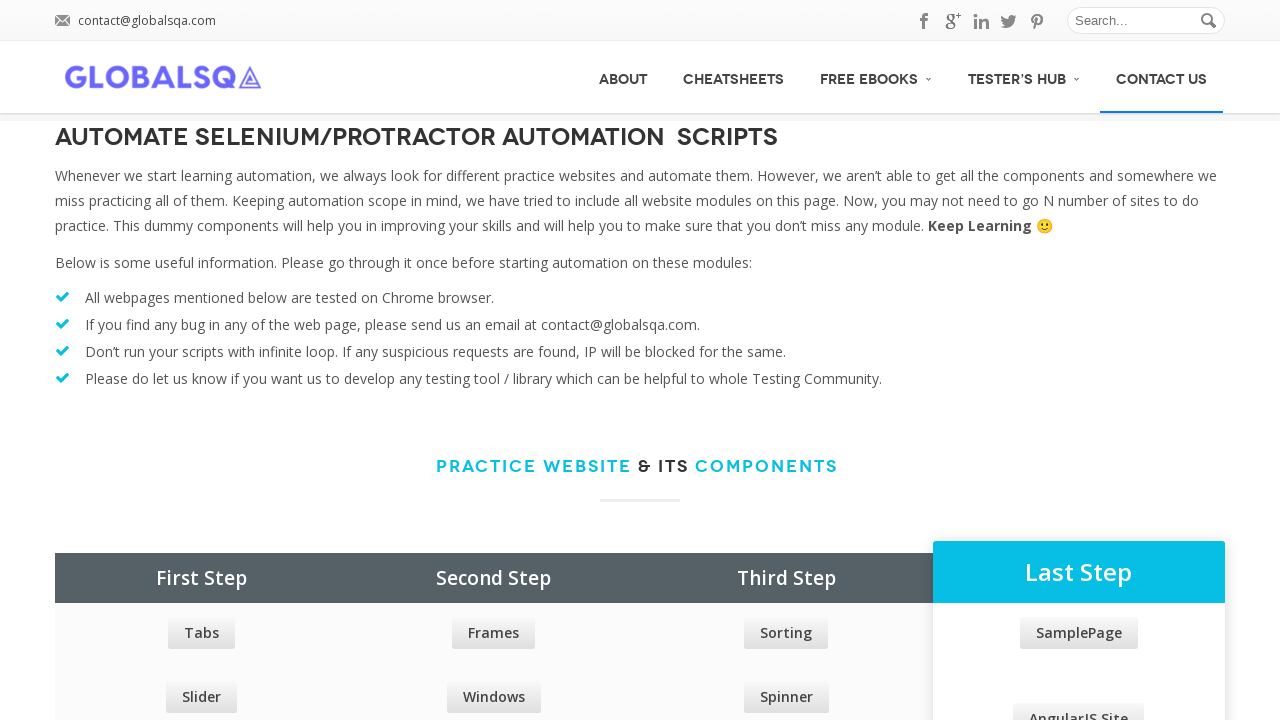